Tests HTML injection vulnerability by attempting to inject HTML tags in username field

Starting URL: https://www.saucedemo.com/

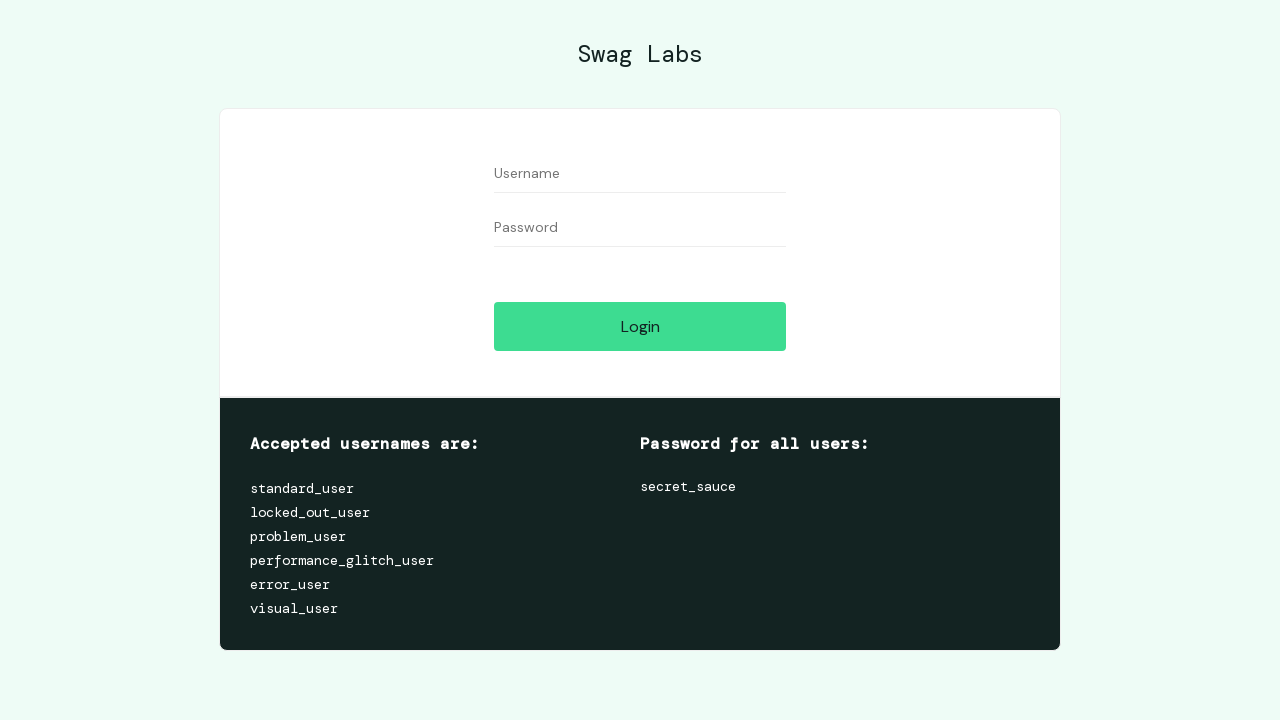

Entered HTML injection payload '<b>user</b>' in username field on #user-name
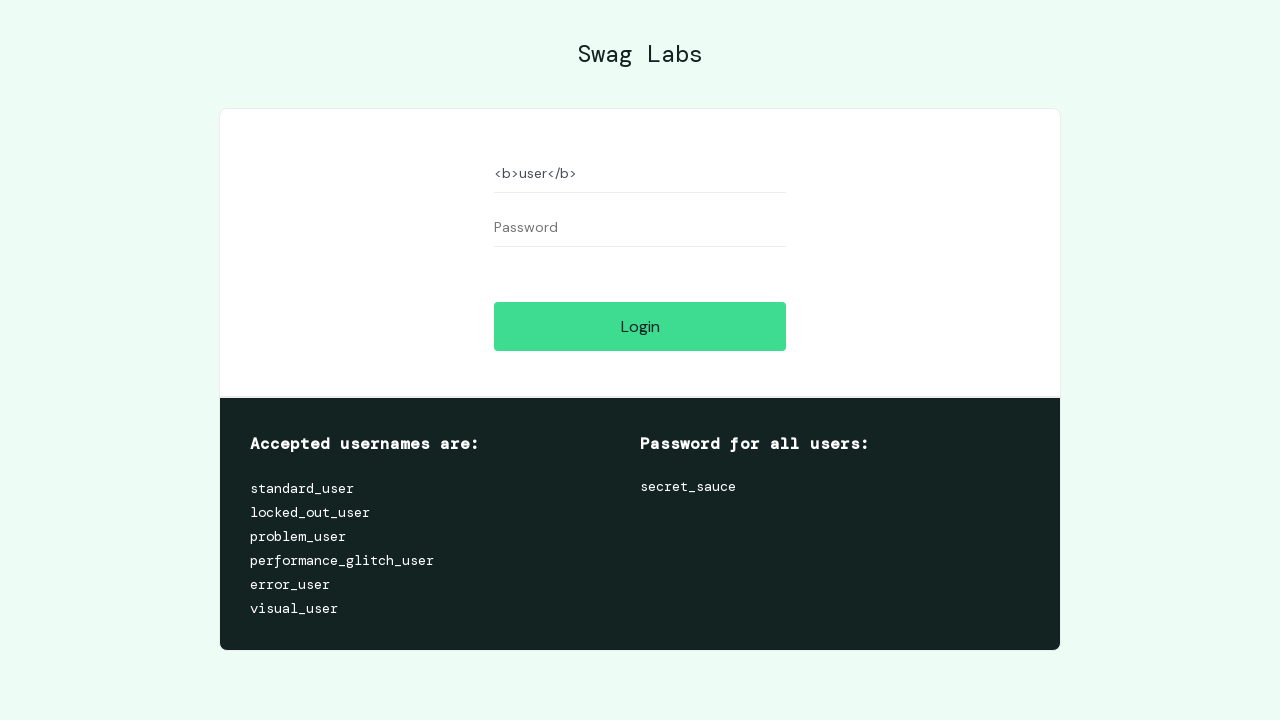

Entered password 'secret_sauce' in password field on #password
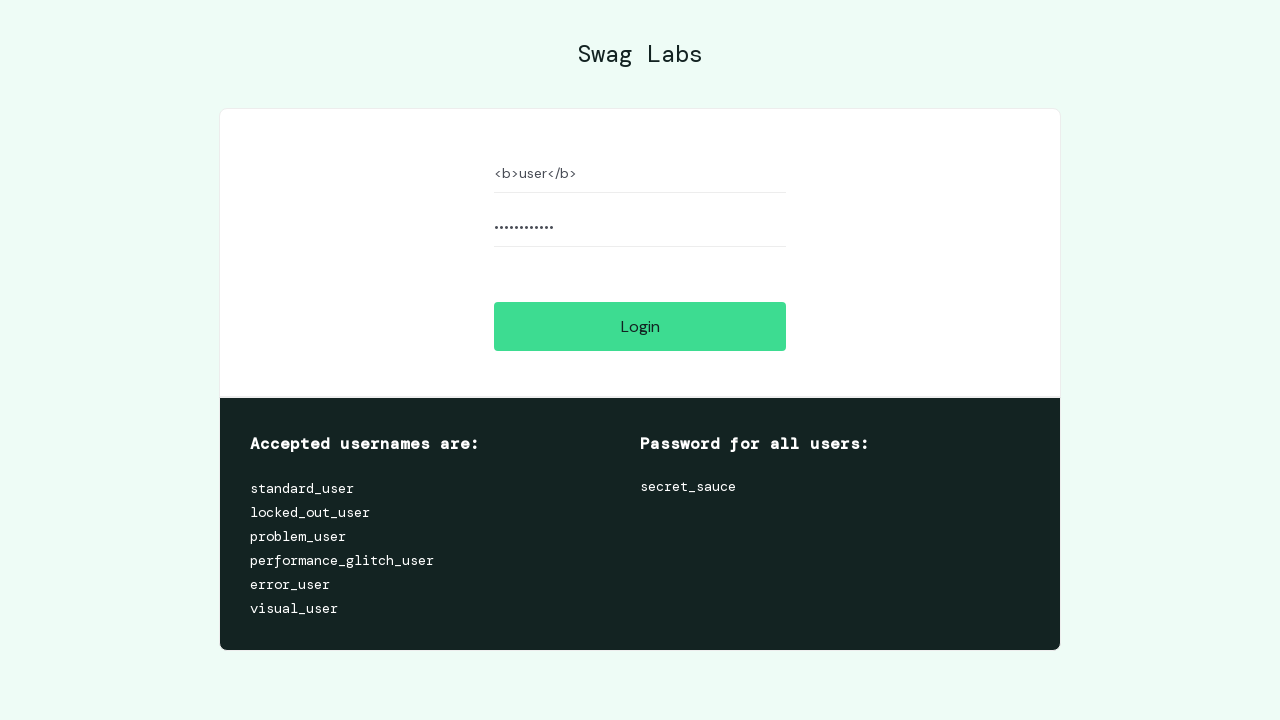

Clicked login button at (640, 326) on #login-button
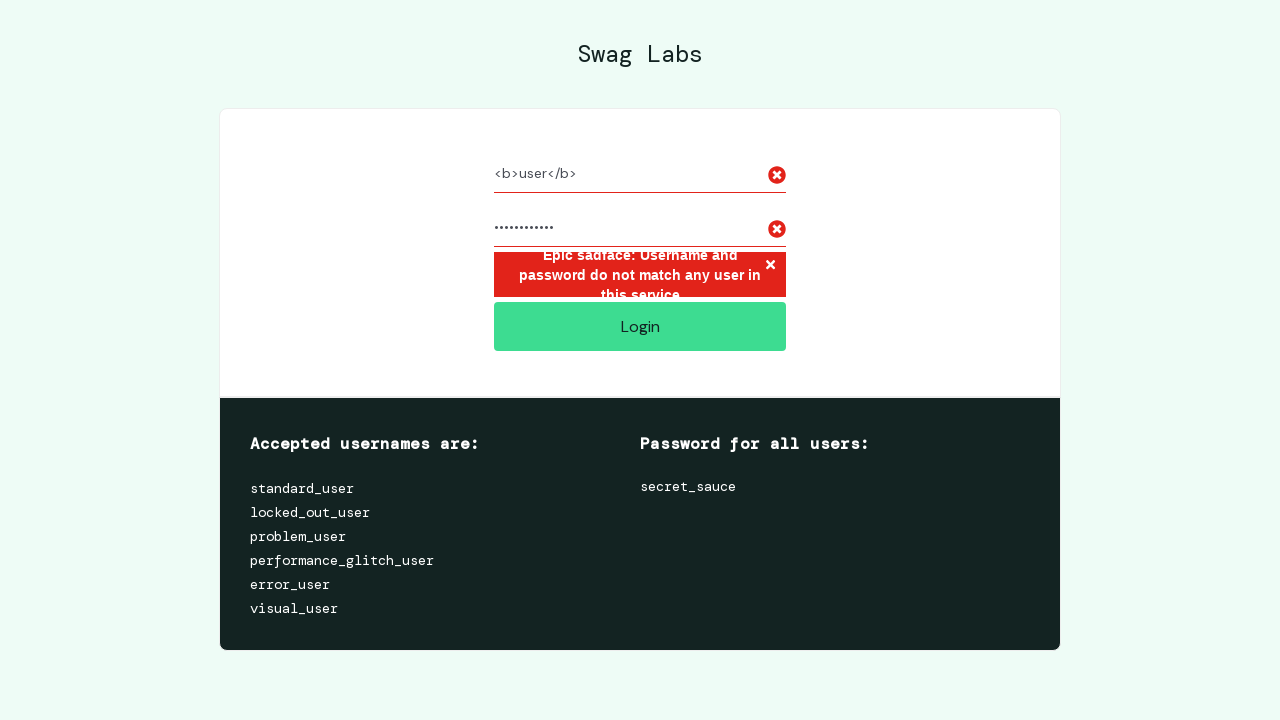

Verified login button is still present, confirming HTML injection was not executed
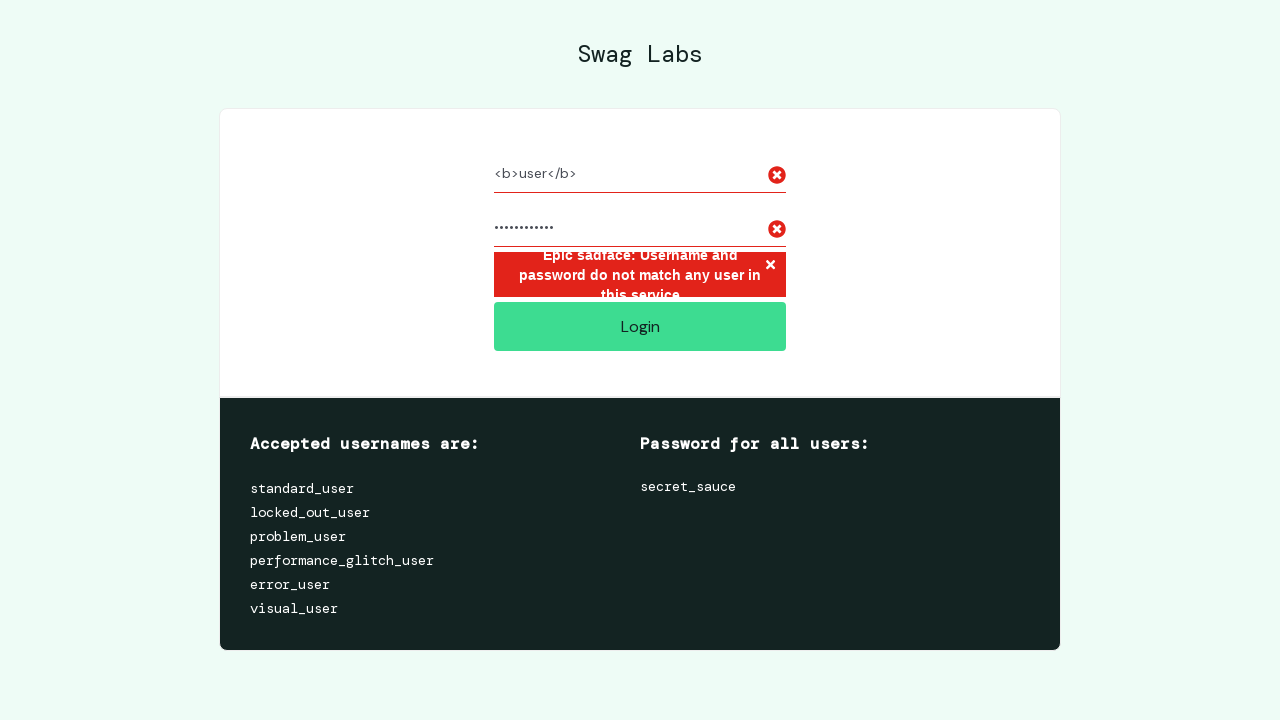

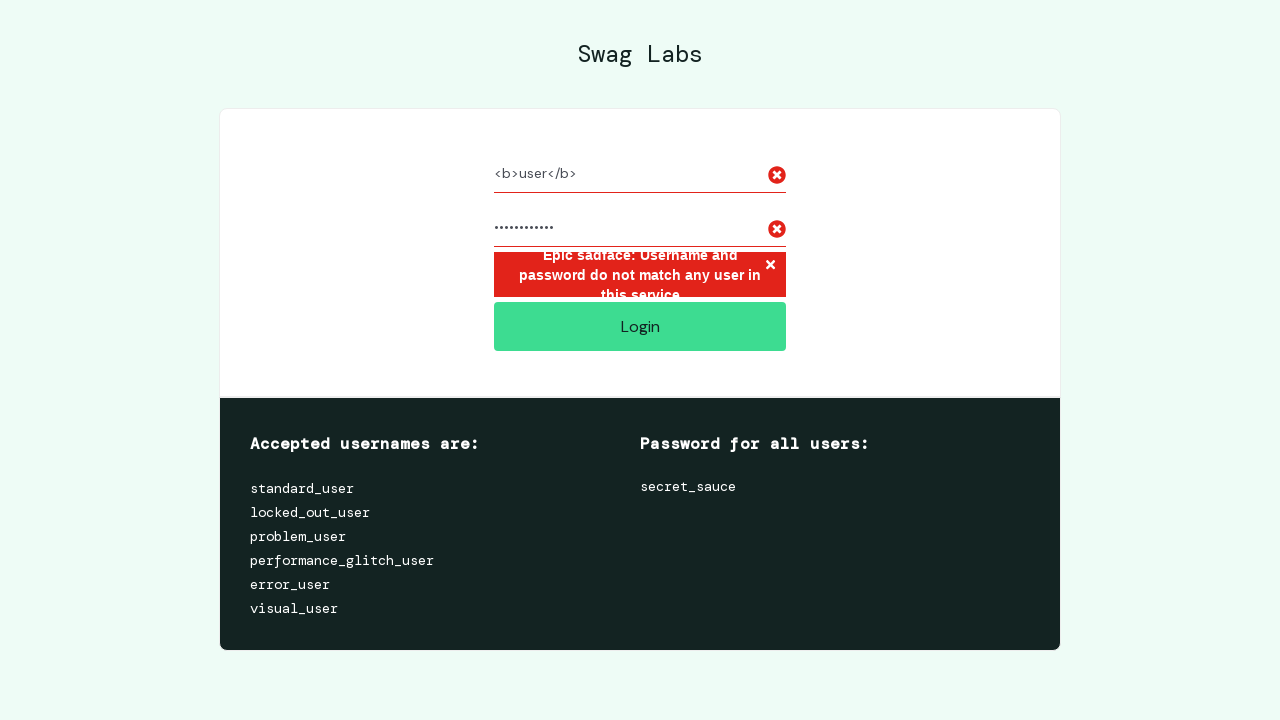